Tests mouse hover functionality on a practice page by scrolling down, hovering over an element with ID 'mousehover', and then clicking a 'top' link to scroll back up.

Starting URL: https://www.letskodeit.com/practice

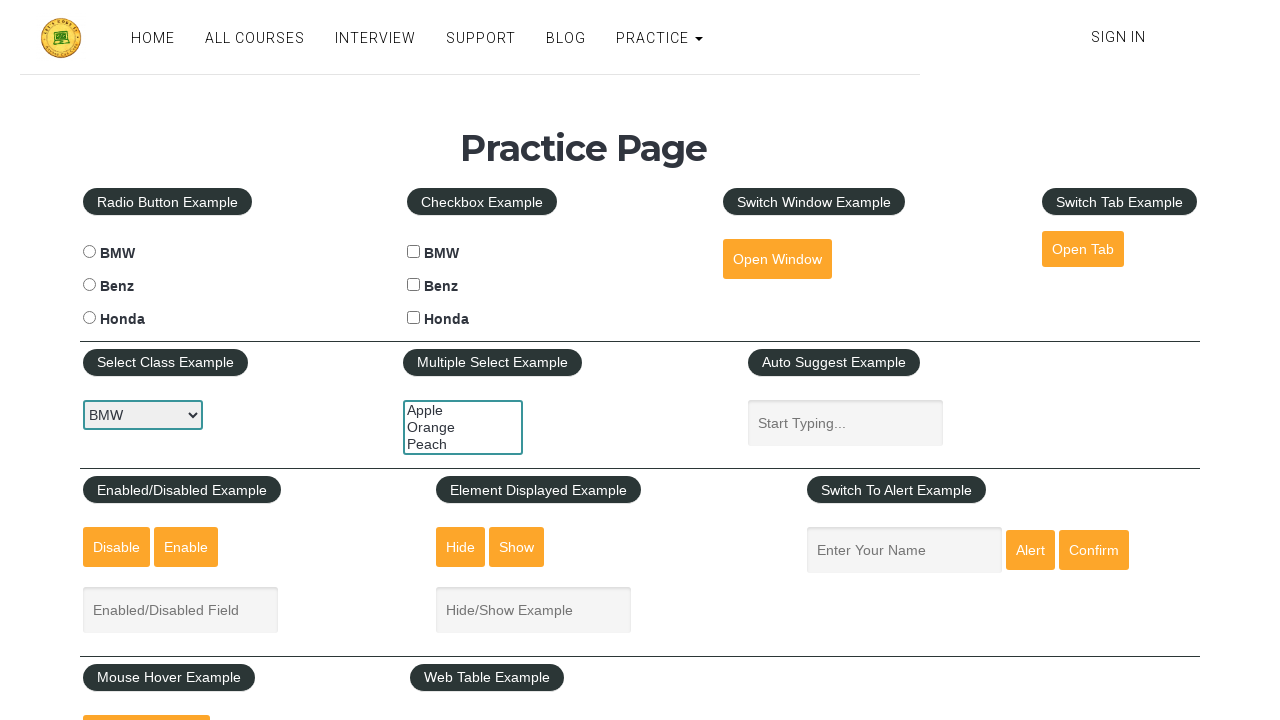

Scrolled down the page by 660 pixels
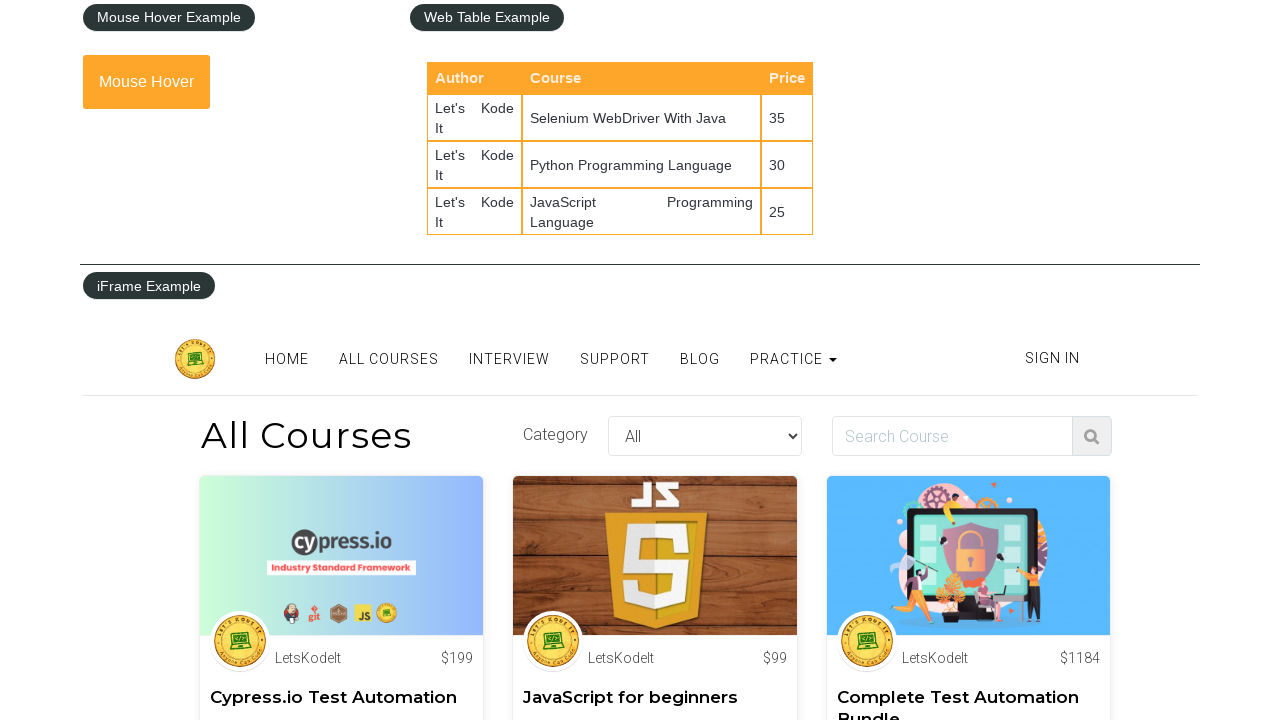

Waited 1000ms for page to settle after scrolling
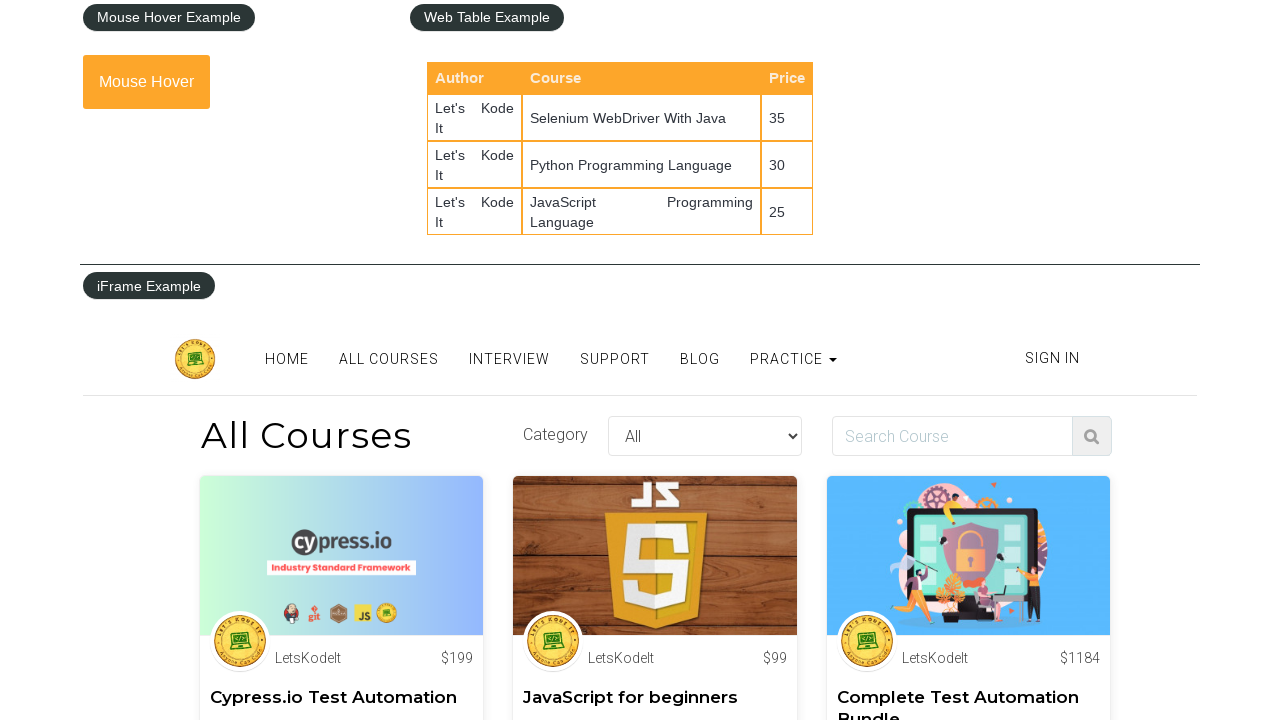

Hovered over the mousehover element with ID 'mousehover' at (146, 82) on #mousehover
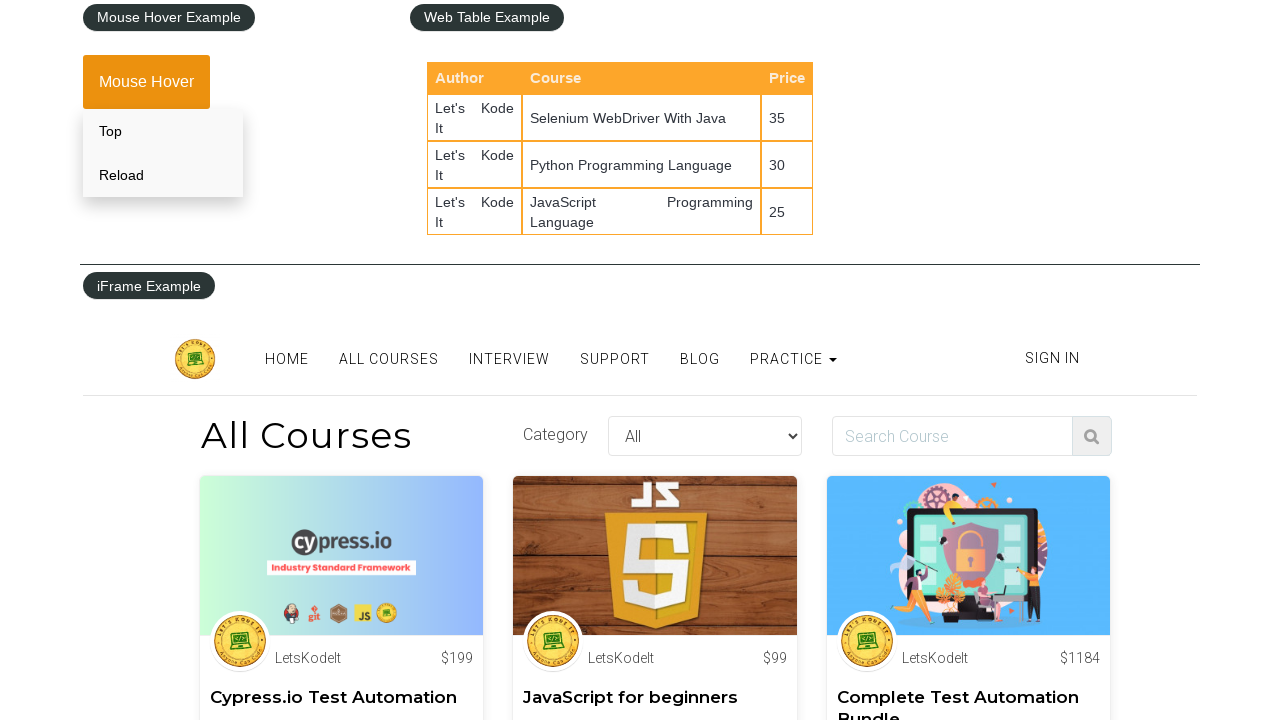

Waited 1000ms to observe the hover effect
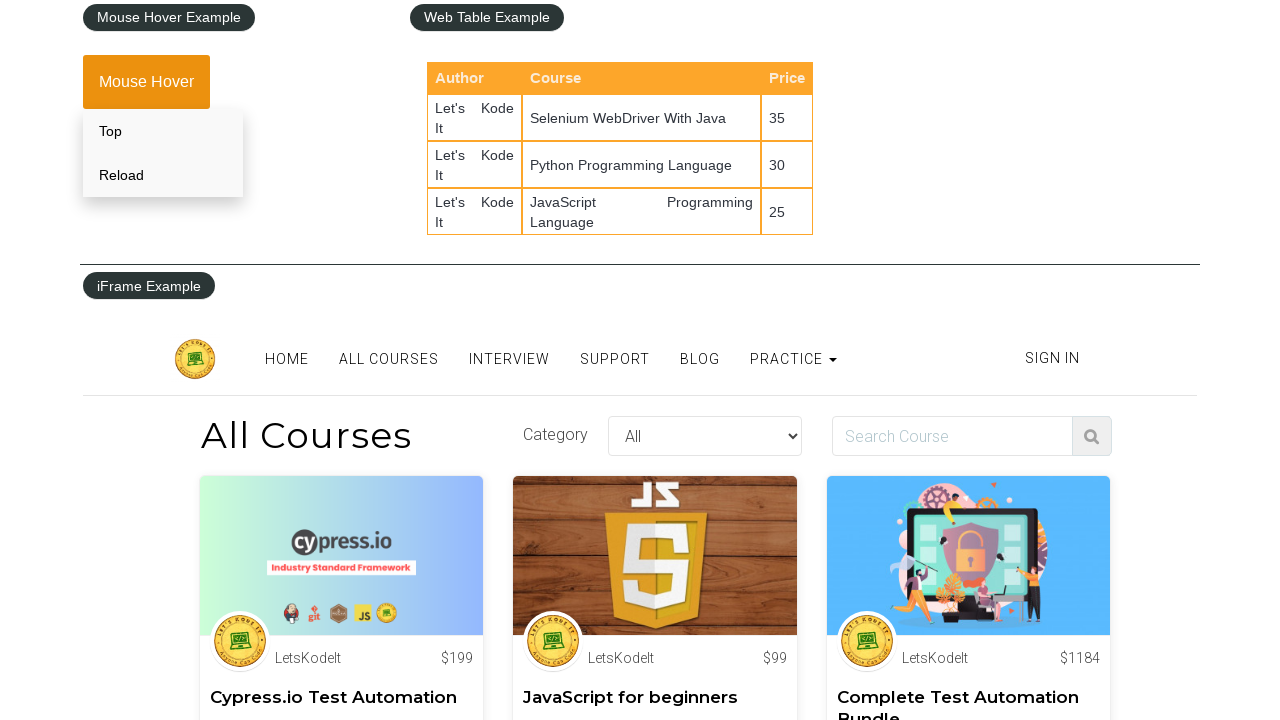

Clicked the 'top' link to scroll back to the top of the page at (163, 131) on a[href="#top"]
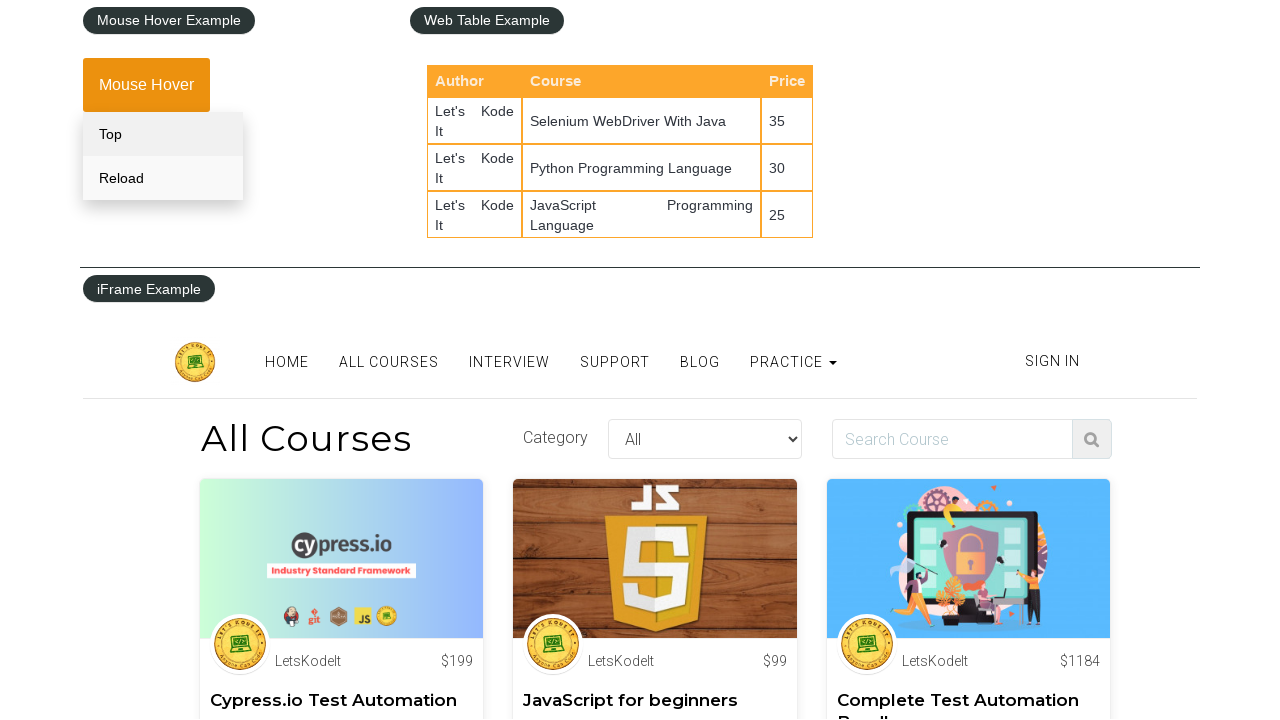

Waited 1000ms for scroll to complete
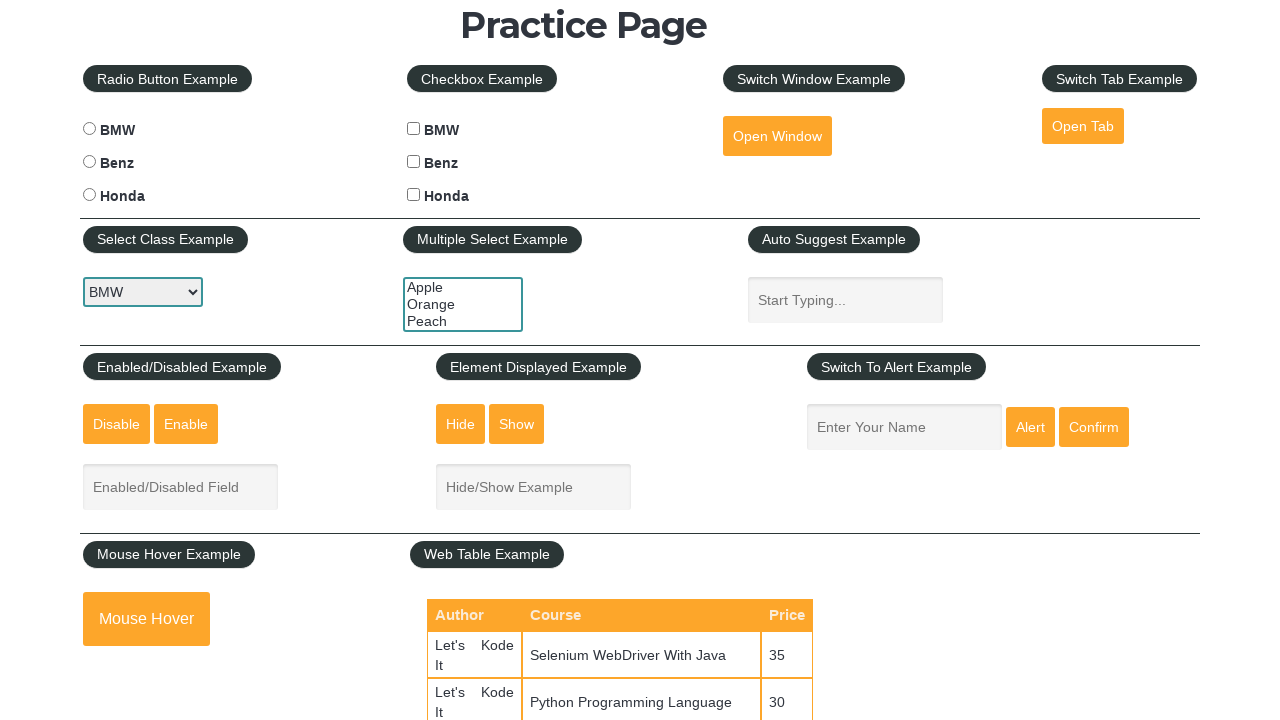

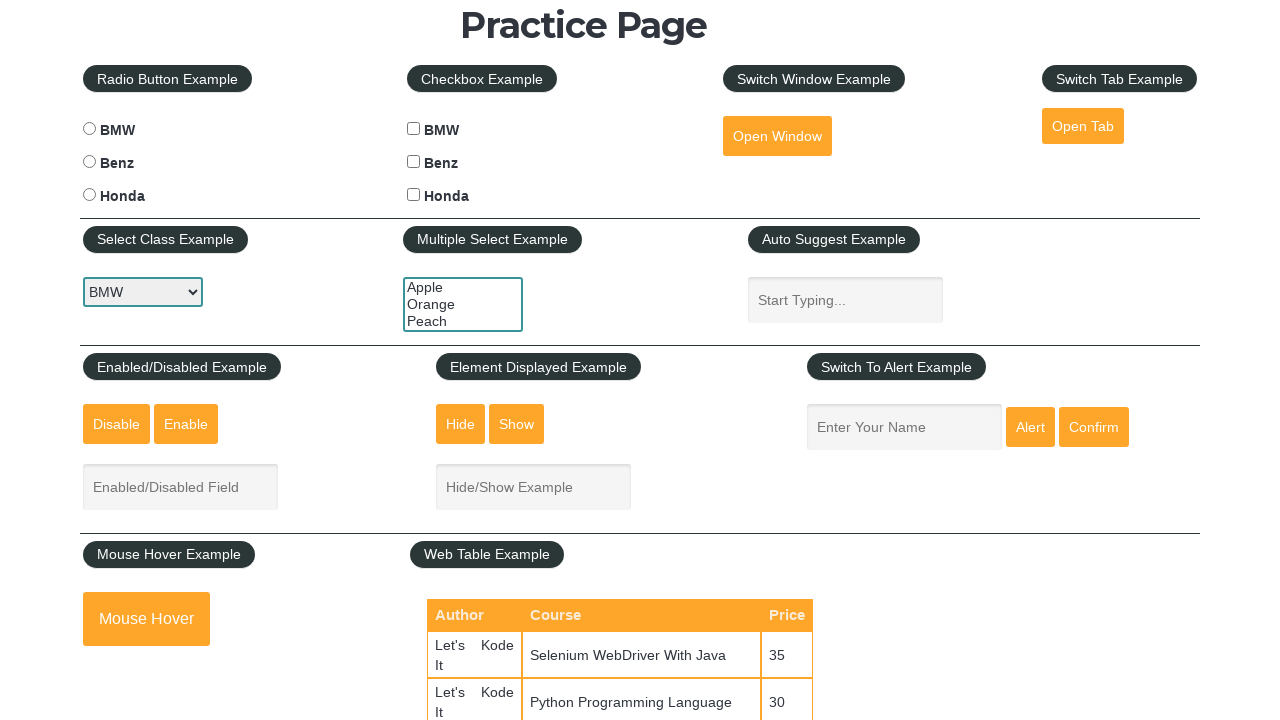